Tests form filling functionality on a practice Angular page by entering name, email, password, checking a checkbox, submitting the form, selecting a radio button, and clearing an input field.

Starting URL: https://rahulshettyacademy.com/angularpractice/

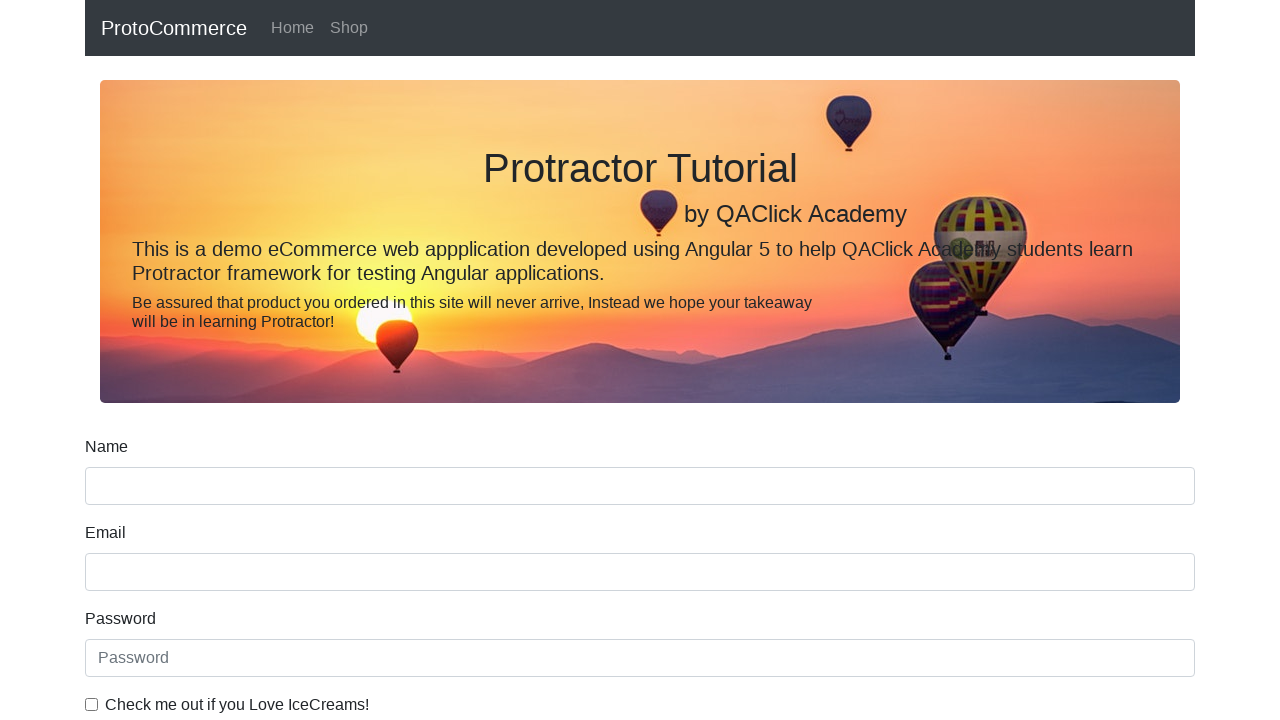

Filled name field with 'TestUser456' on input[name='name']
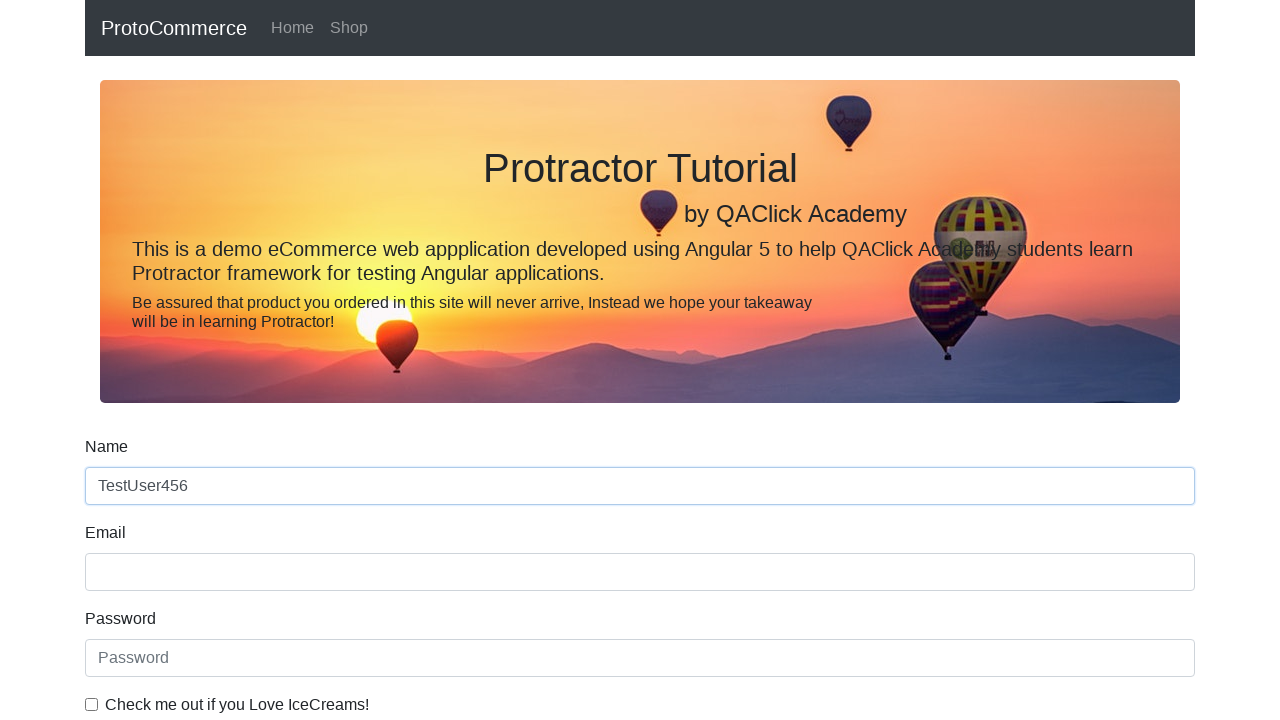

Filled email field with 'testuser456@example.com' on input[name='email']
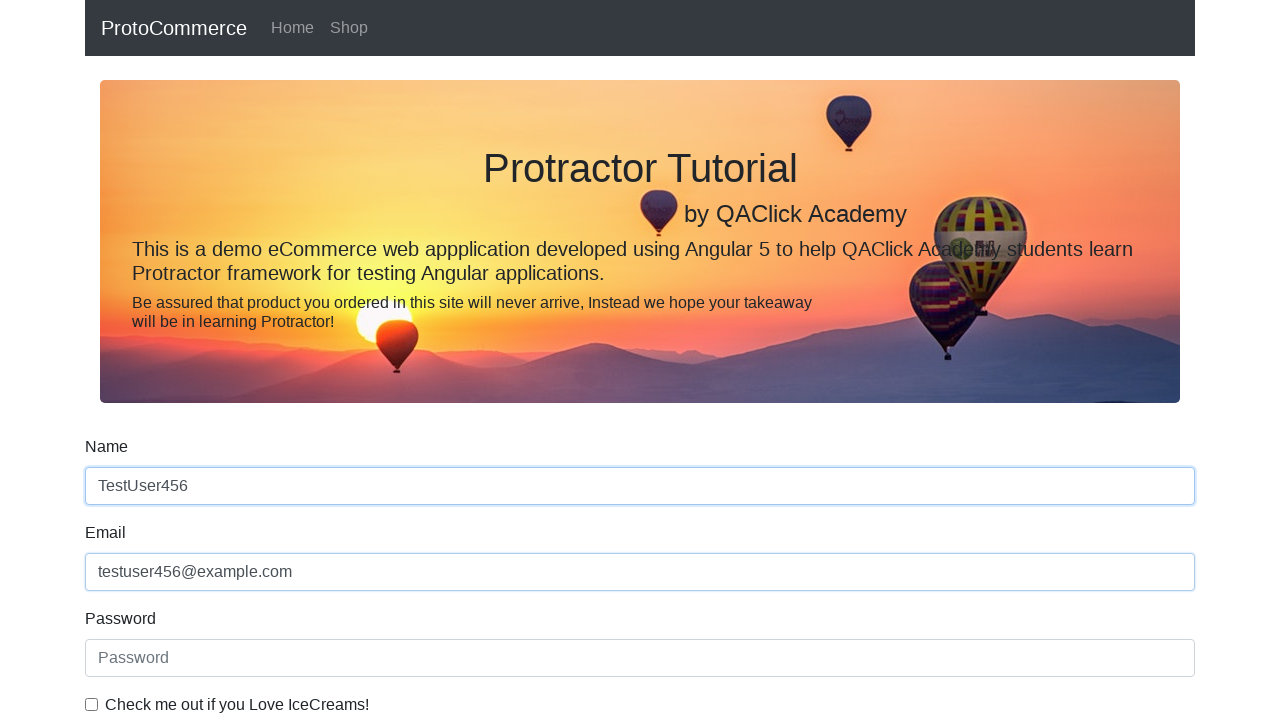

Filled password field with 'SecurePass123' on input#exampleInputPassword1
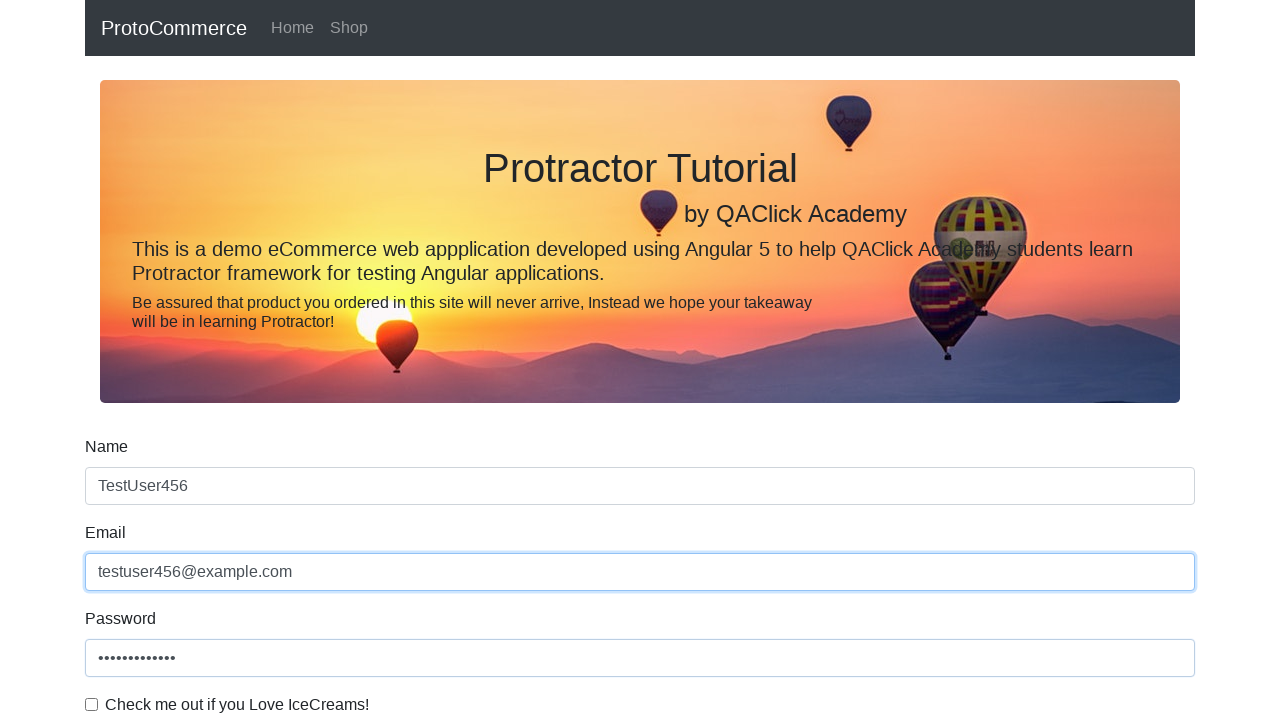

Checked the example checkbox at (92, 704) on #exampleCheck1
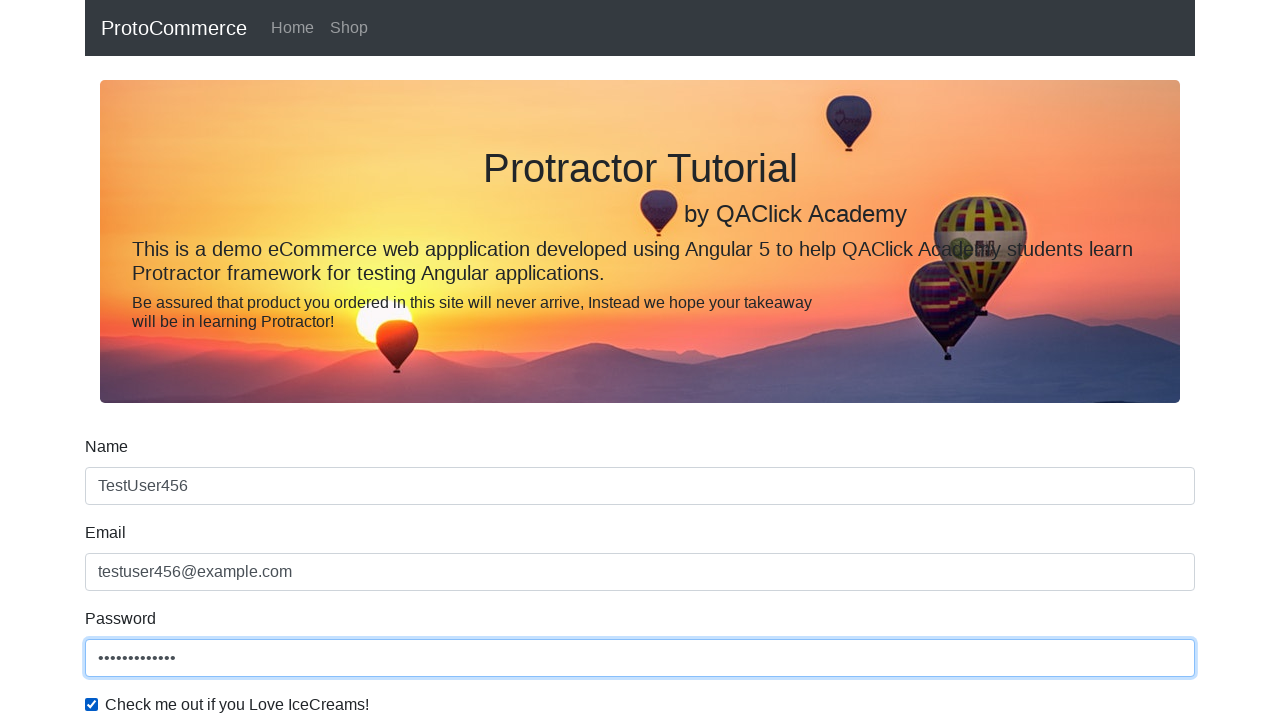

Clicked the form submit button at (123, 491) on input[type='submit']
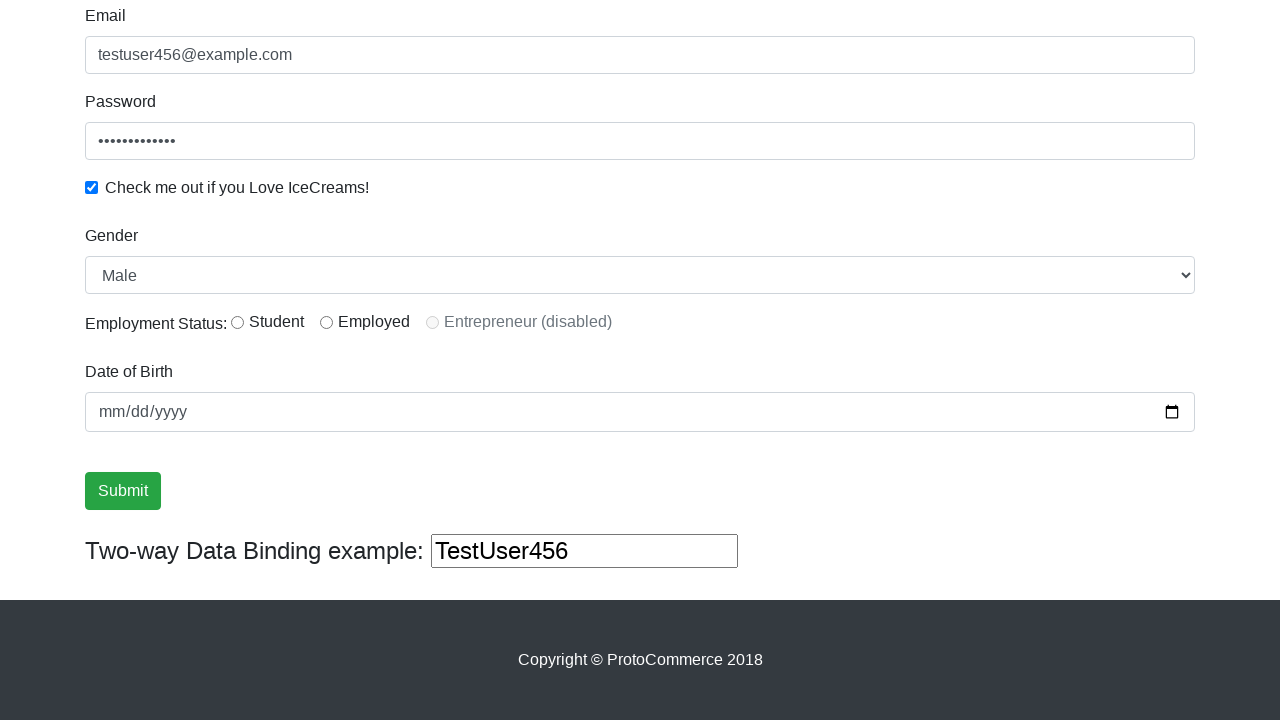

Success alert message appeared after form submission
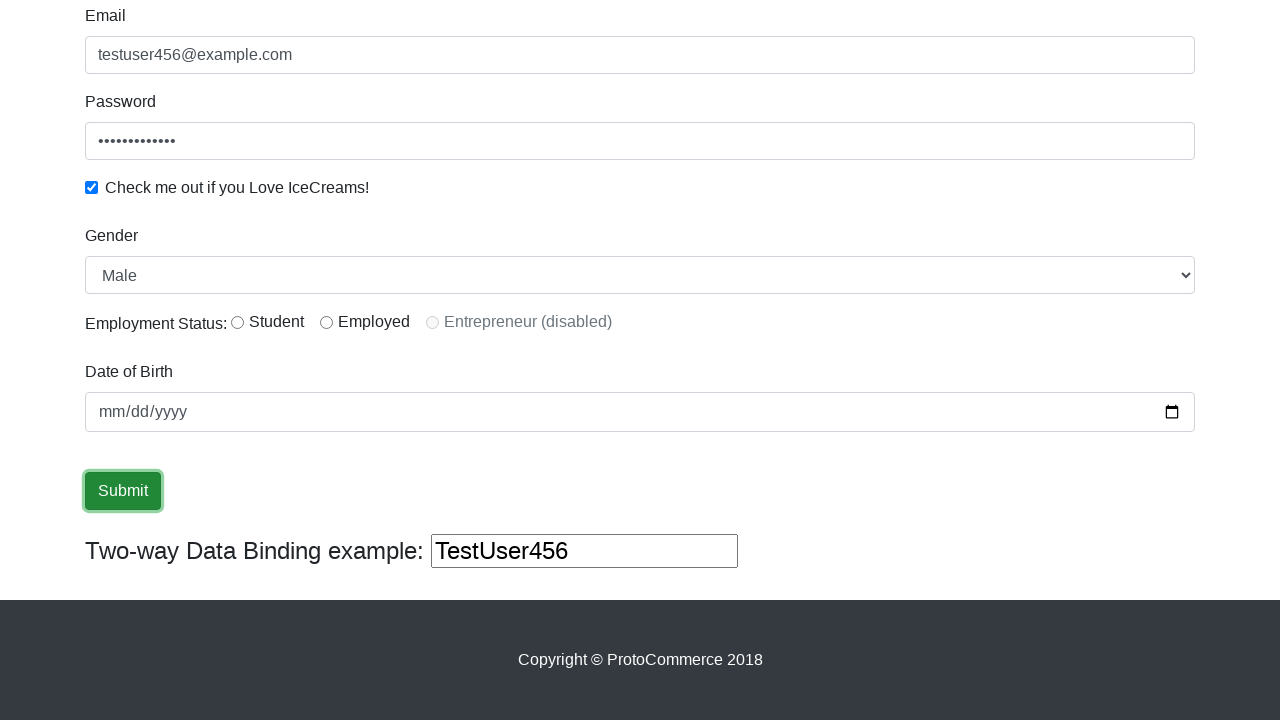

Selected the first radio button option at (238, 322) on #inlineRadio1
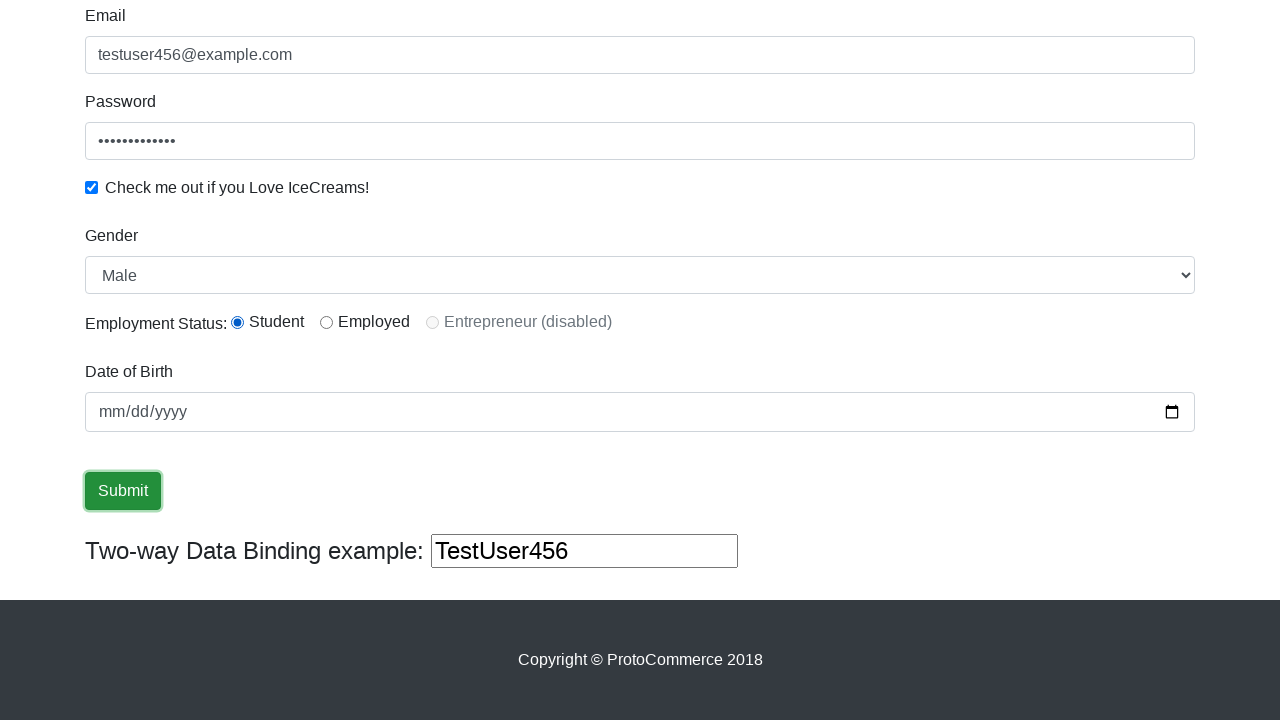

Cleared the date of birth input field on input[name='bday']
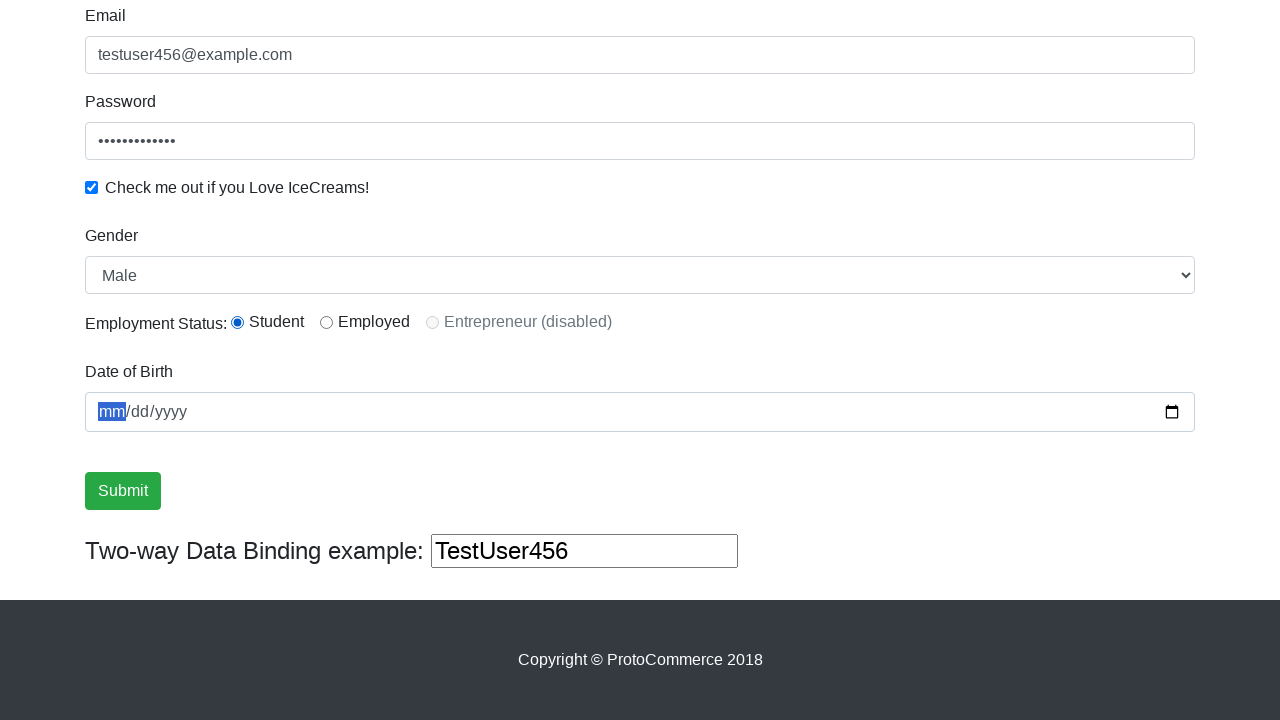

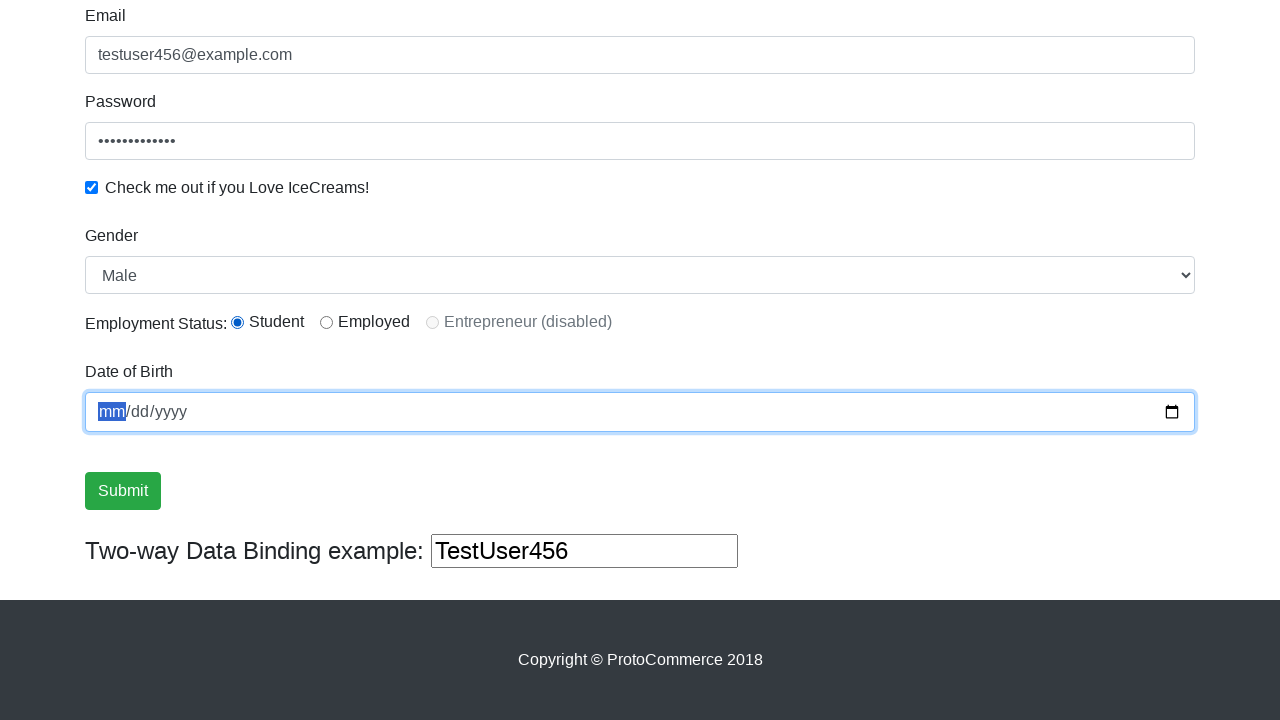